Navigates to a course content page, clicks to expand a section, then right-clicks on a resume model link and uses keyboard navigation to select an option from the context menu

Starting URL: https://greenstech.in/selenium-course-content.html

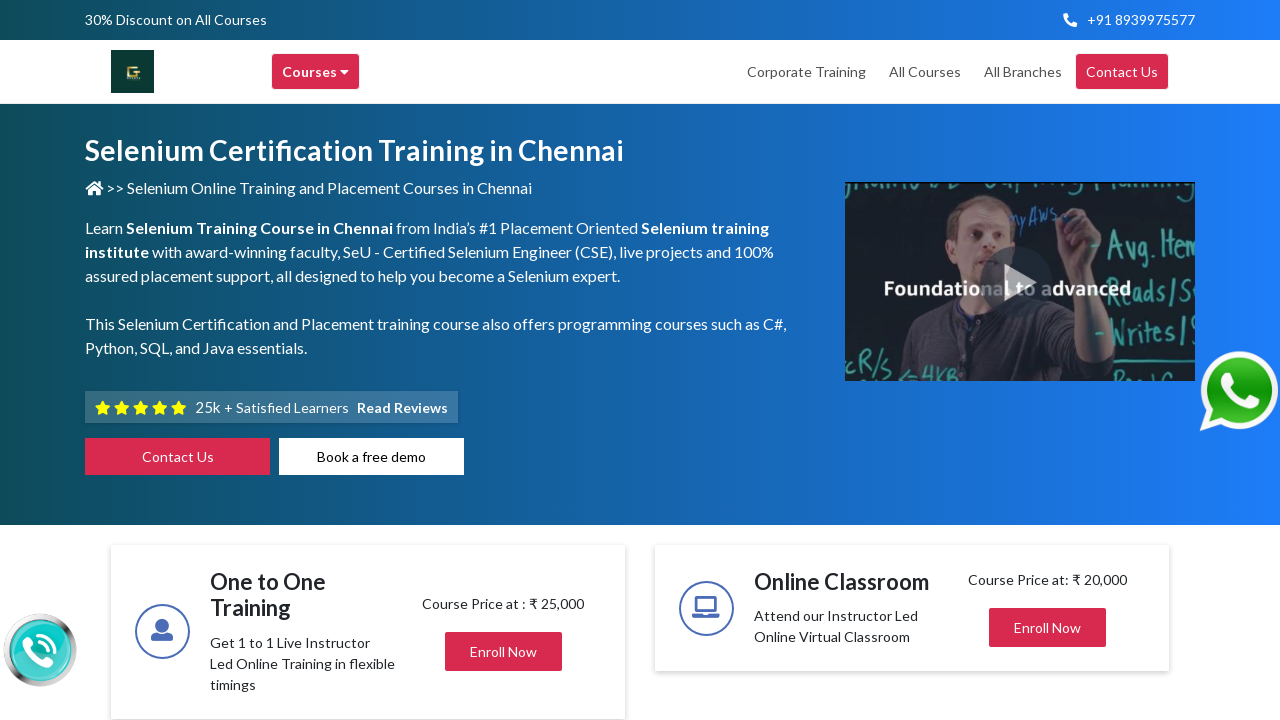

Navigated to course content page
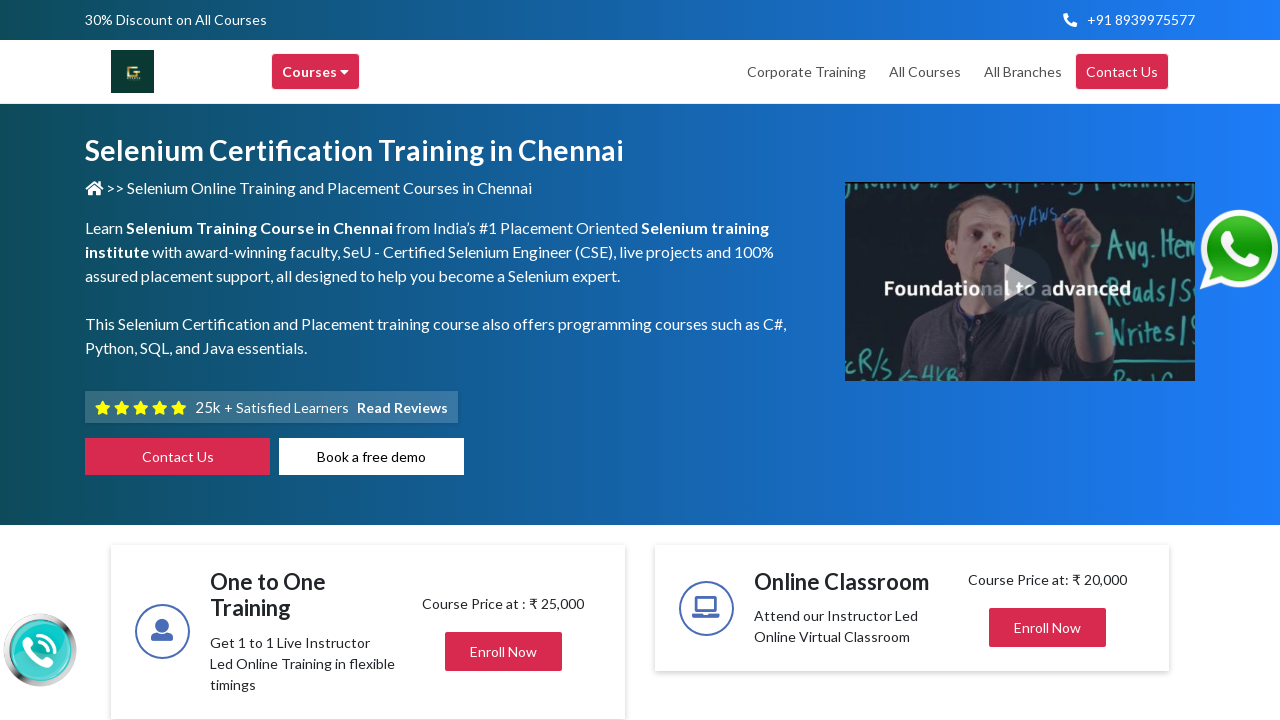

Clicked to expand course section at (1048, 360) on xpath=//div[@class='card-header11 d-flex align-items-center justify-content-betw
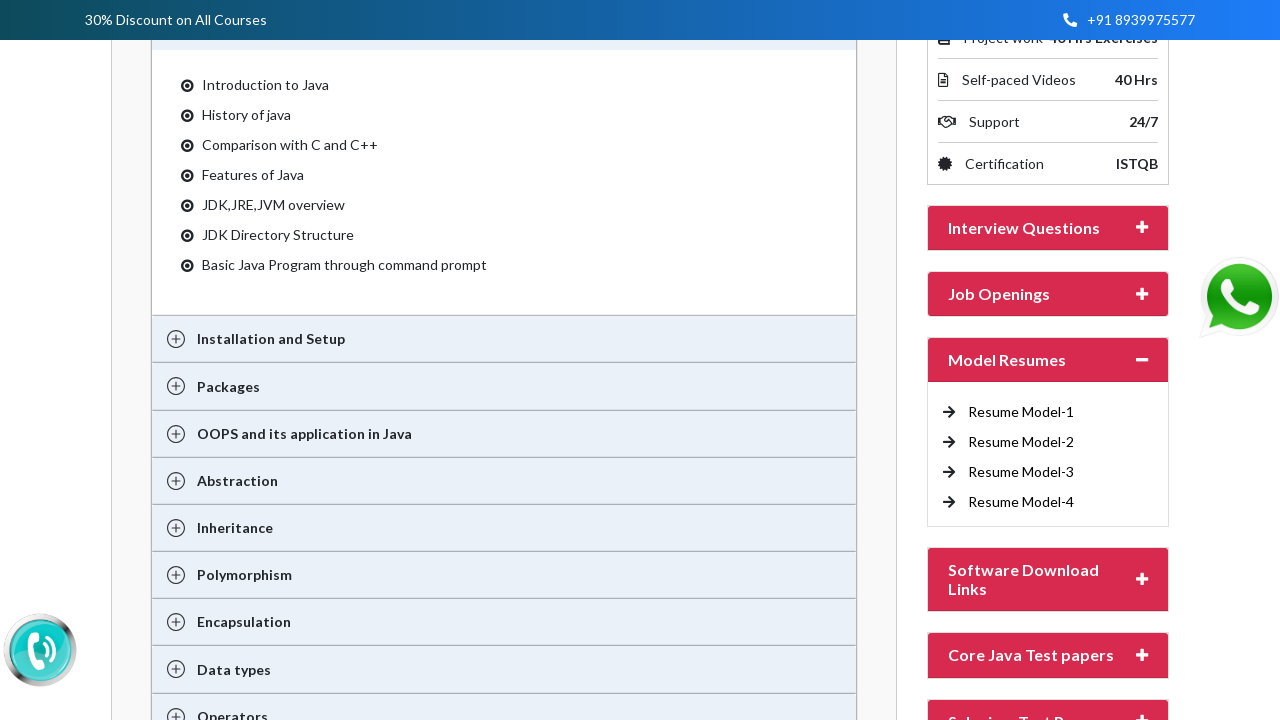

Resume Model-4 link became visible
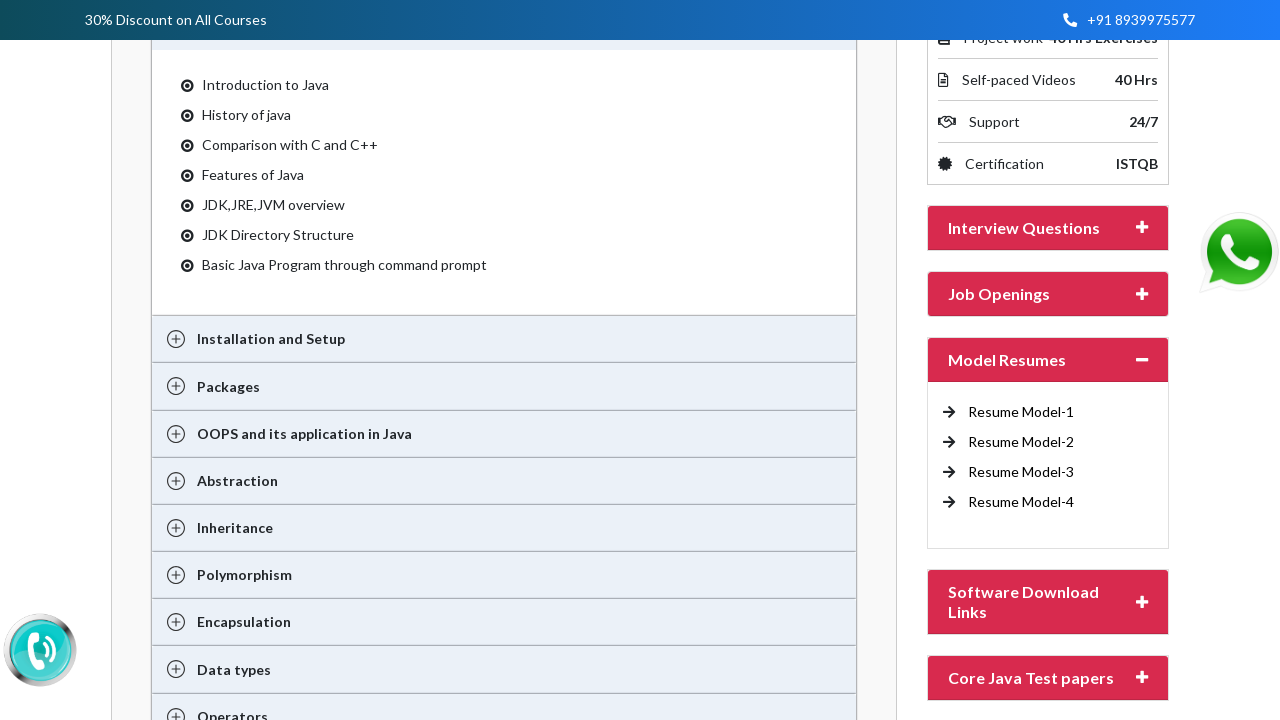

Right-clicked on Resume Model-4 link to open context menu at (1021, 502) on //a[text()='Resume Model-4 ']
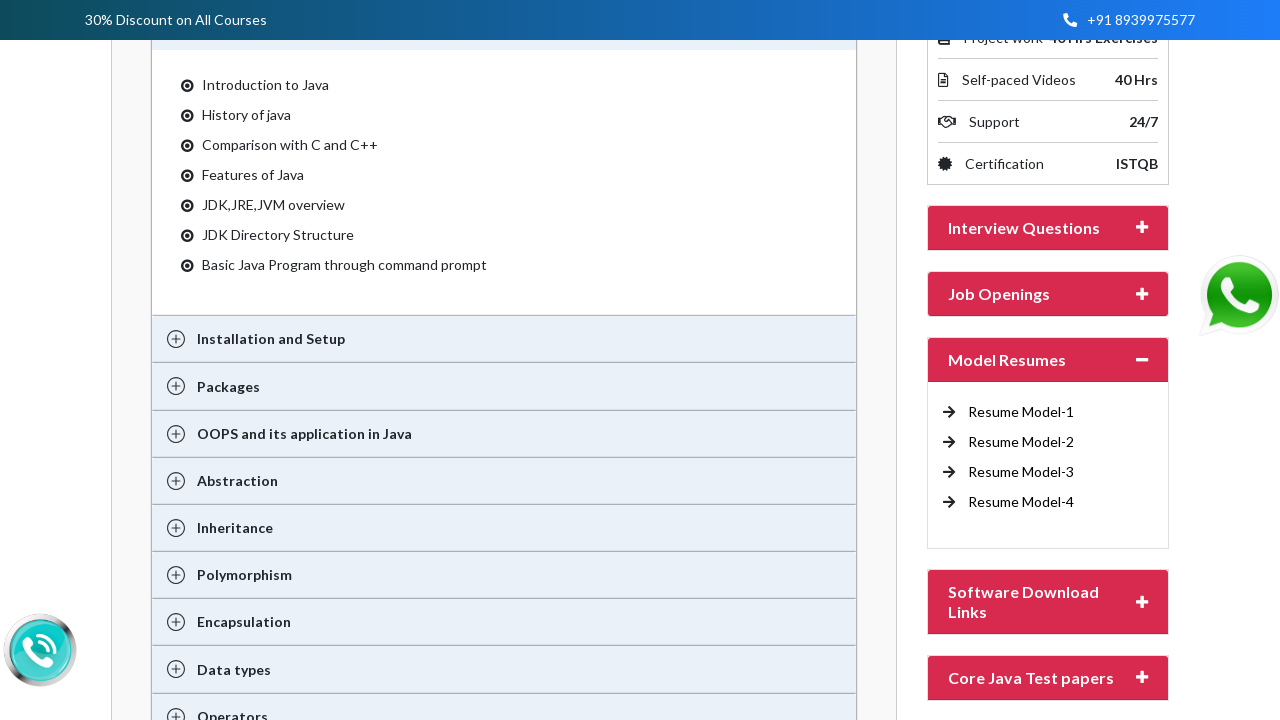

Pressed ArrowDown in context menu (iteration 1/4)
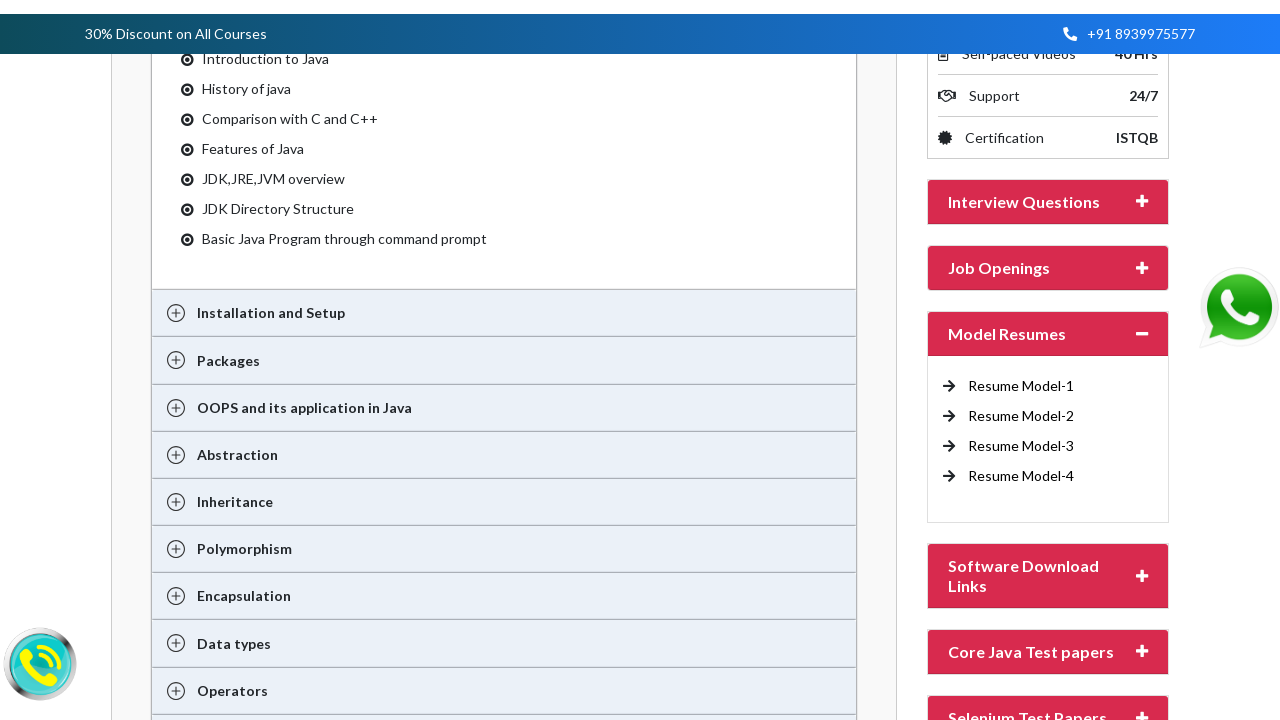

Pressed ArrowDown in context menu (iteration 2/4)
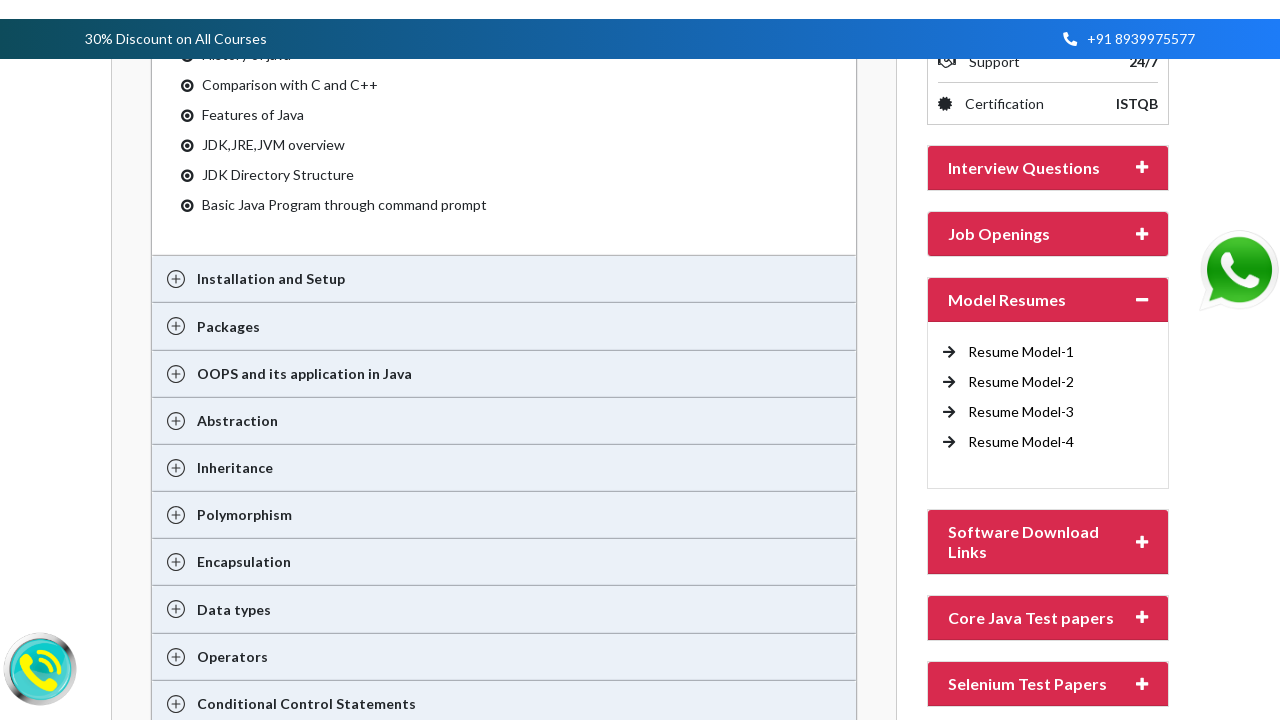

Pressed ArrowDown in context menu (iteration 3/4)
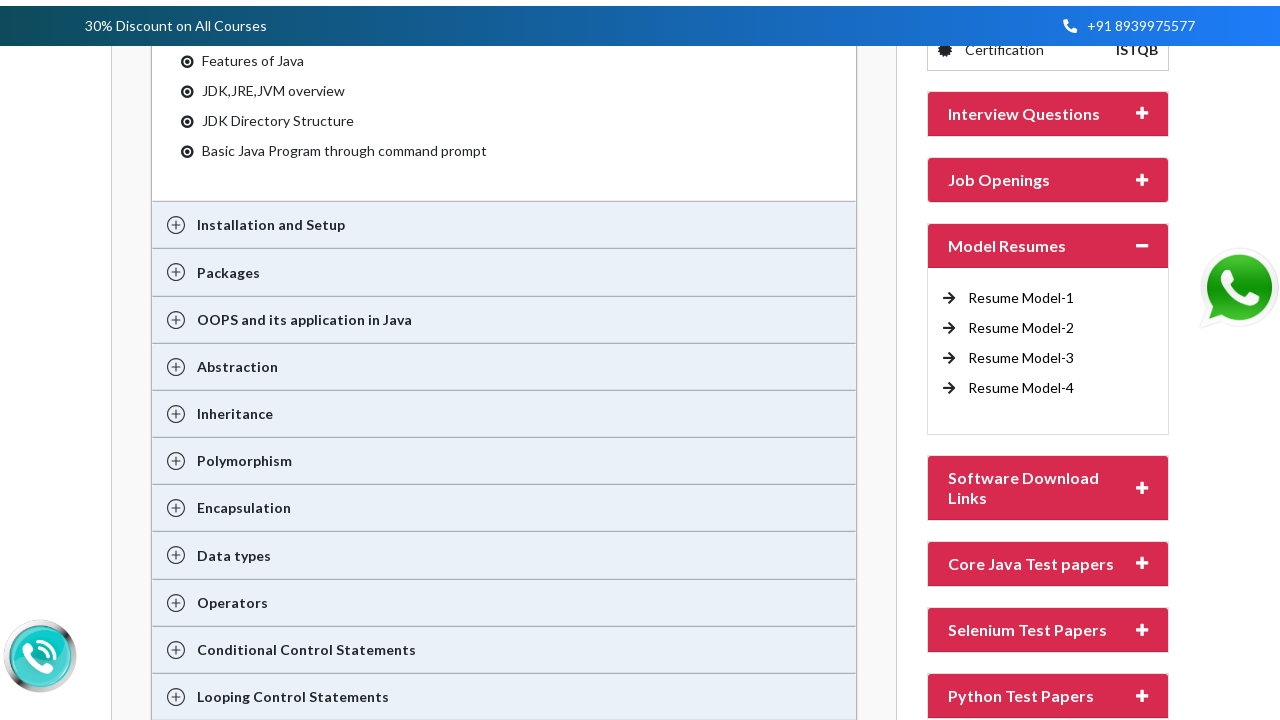

Pressed ArrowDown in context menu (iteration 4/4)
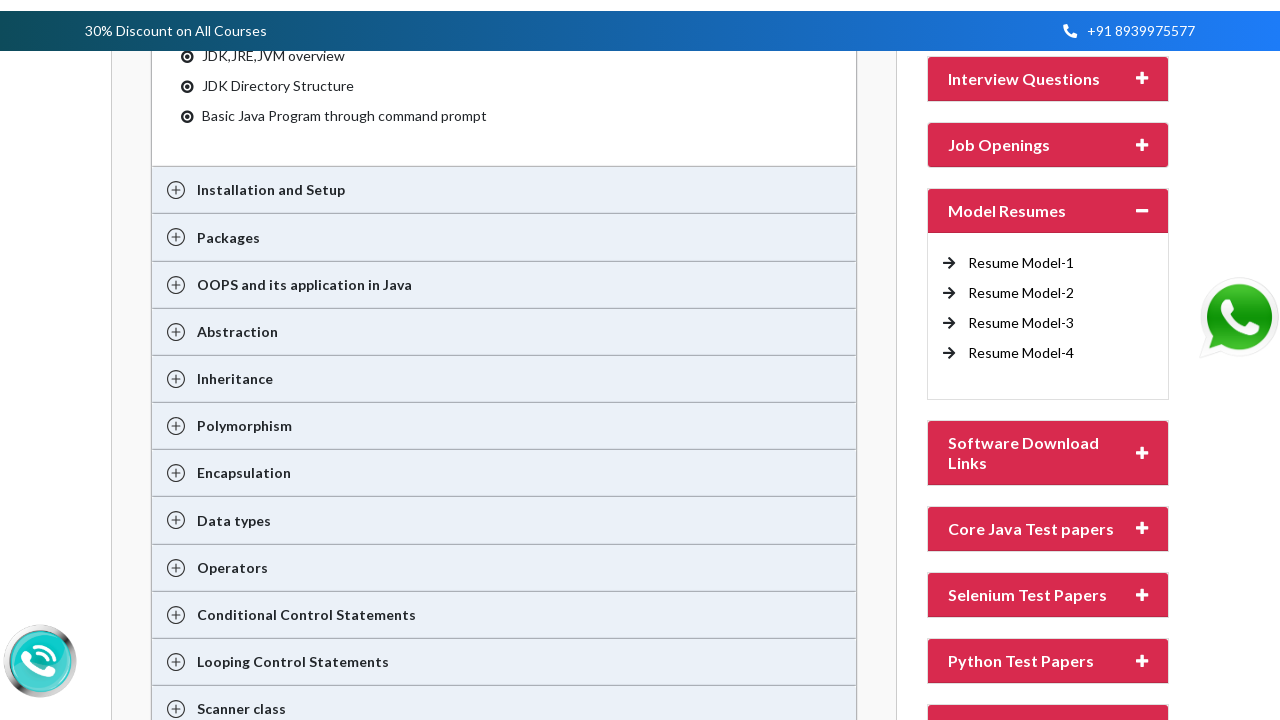

Pressed Enter to select context menu option
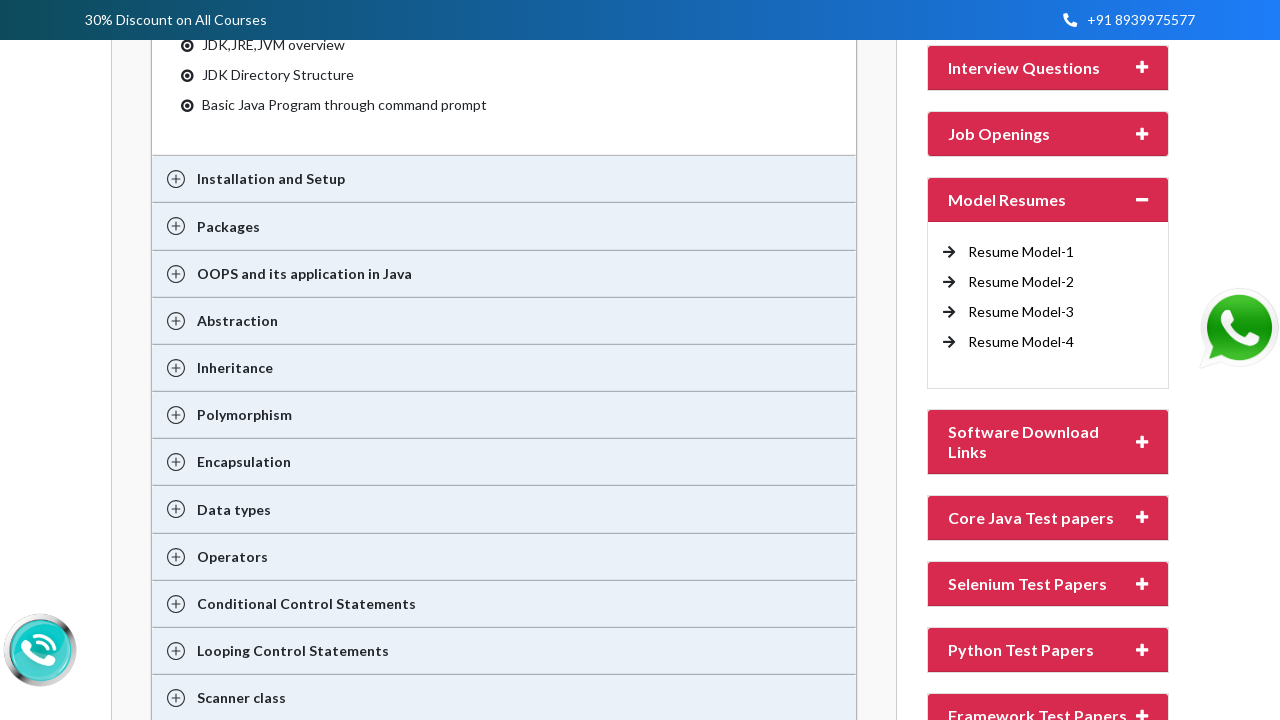

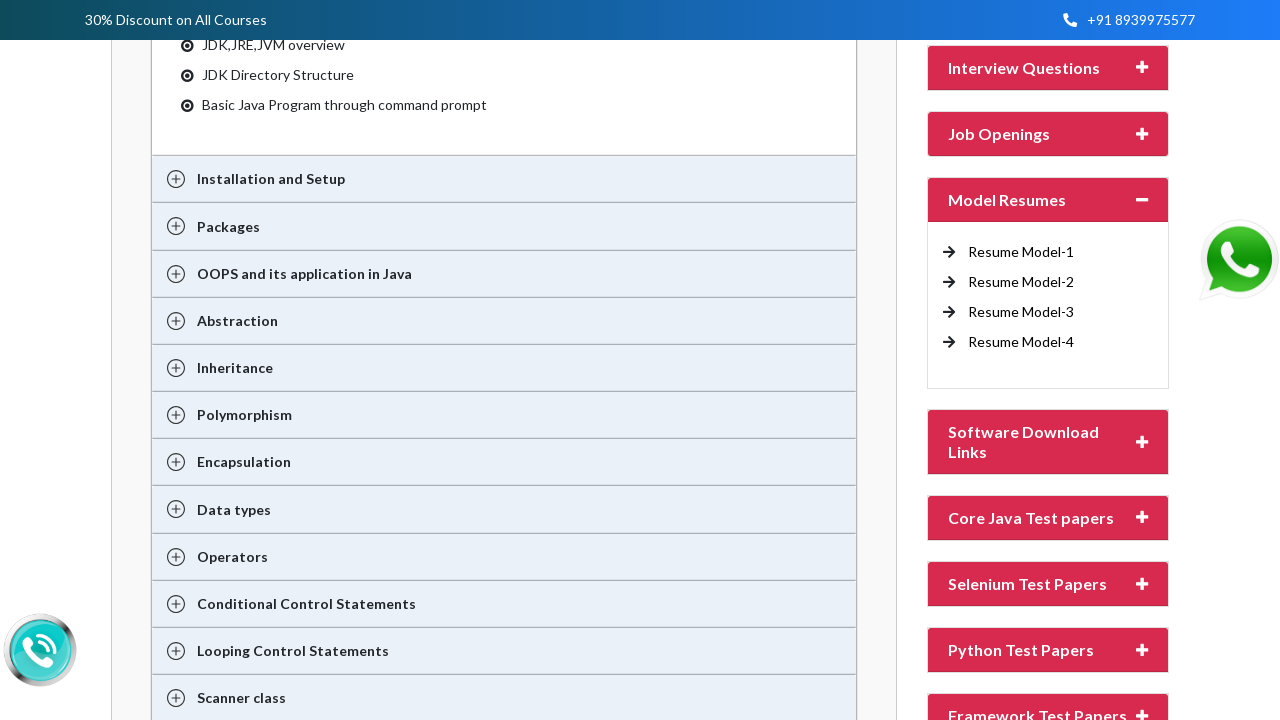